Tests the search functionality by clicking the search button and entering a search query

Starting URL: https://todo.scriveqa.com/

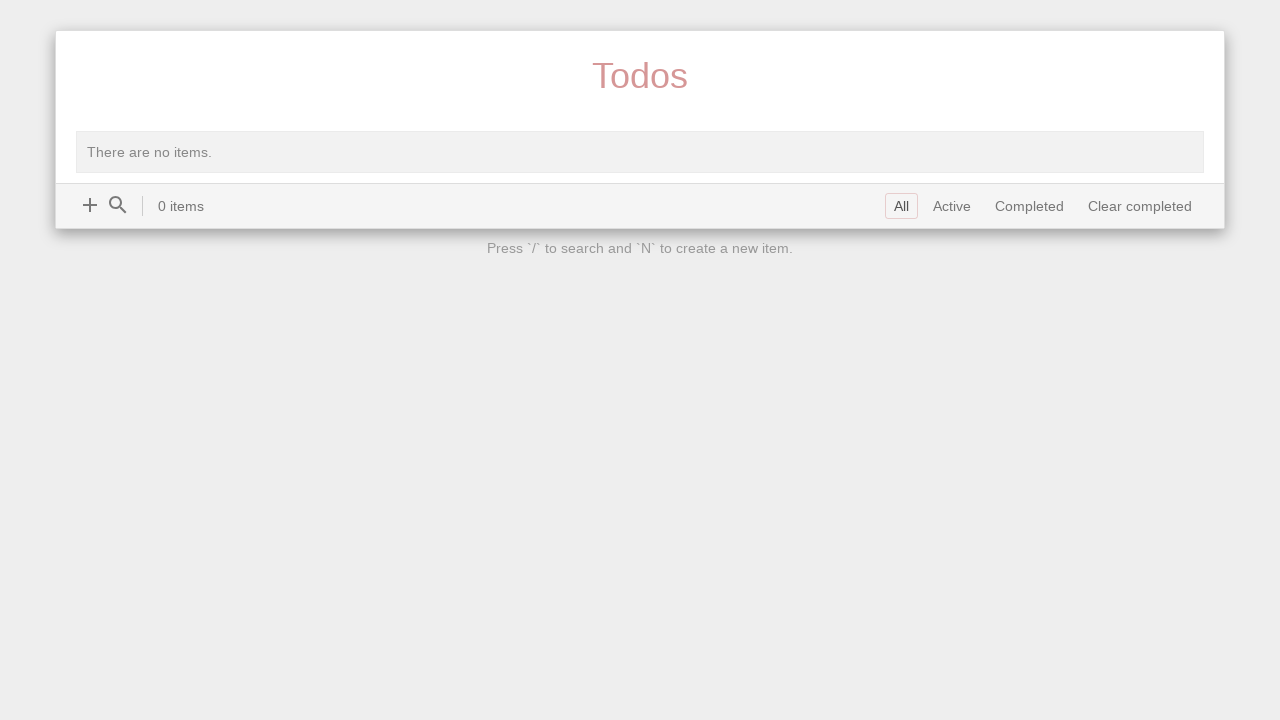

Clicked search button at (118, 205) on a[title="Search"]
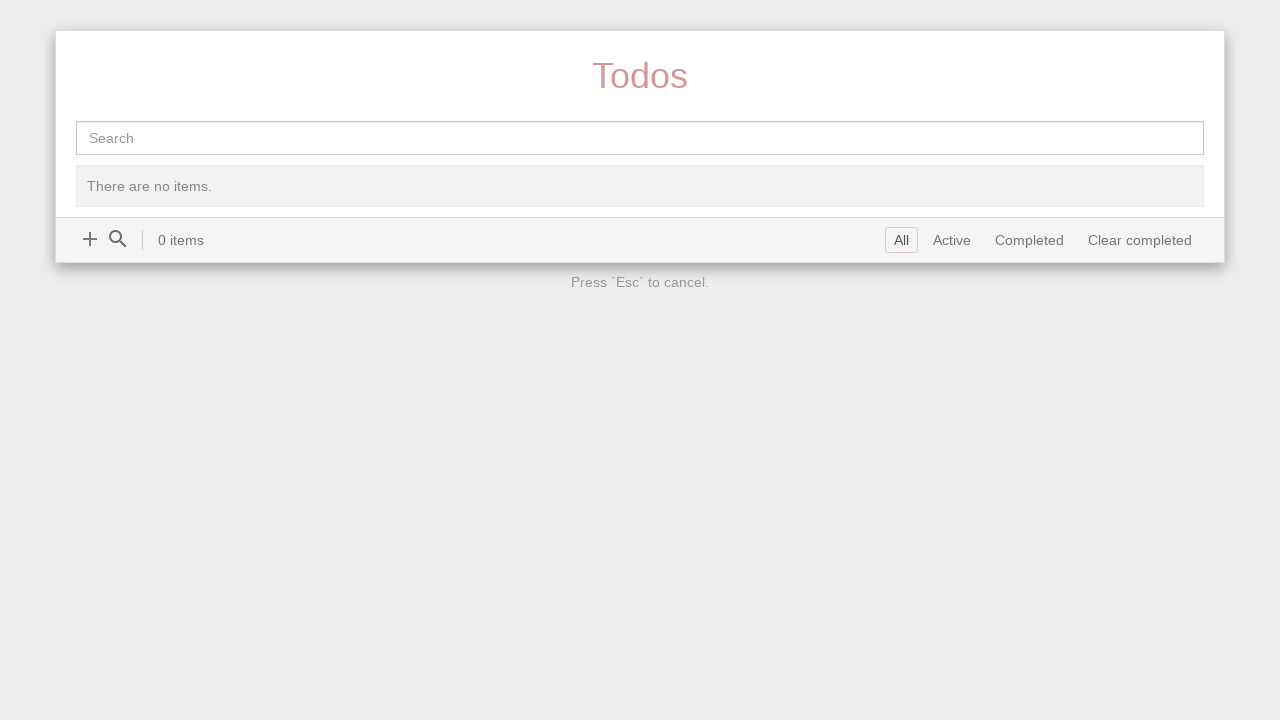

Entered search query 'meeting notes' in search field on input[type="text"]
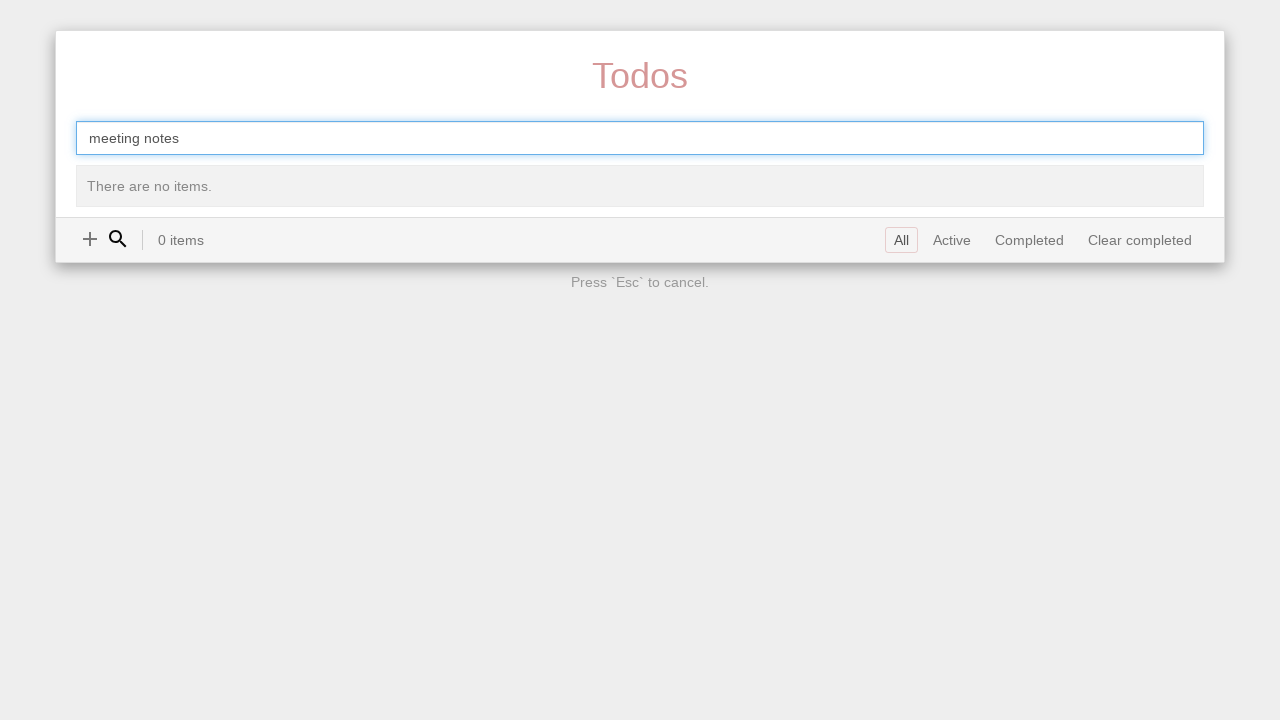

Pressed Enter to execute search on input[type="text"]
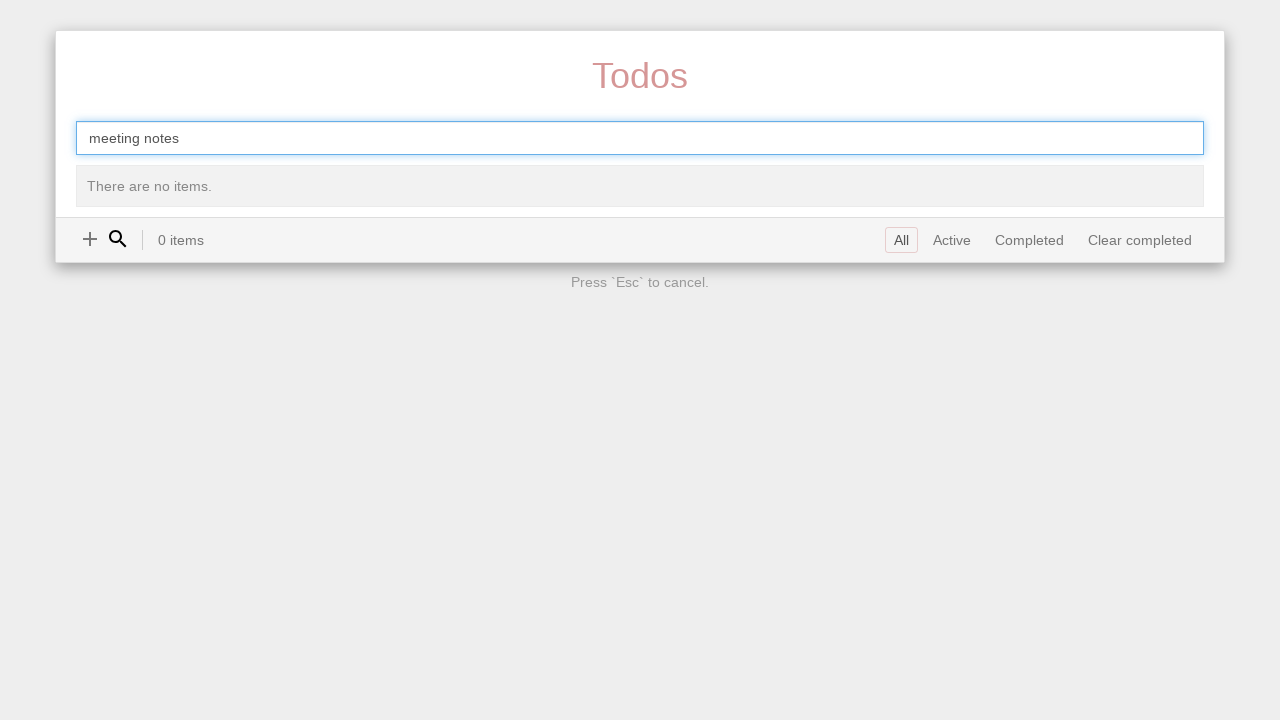

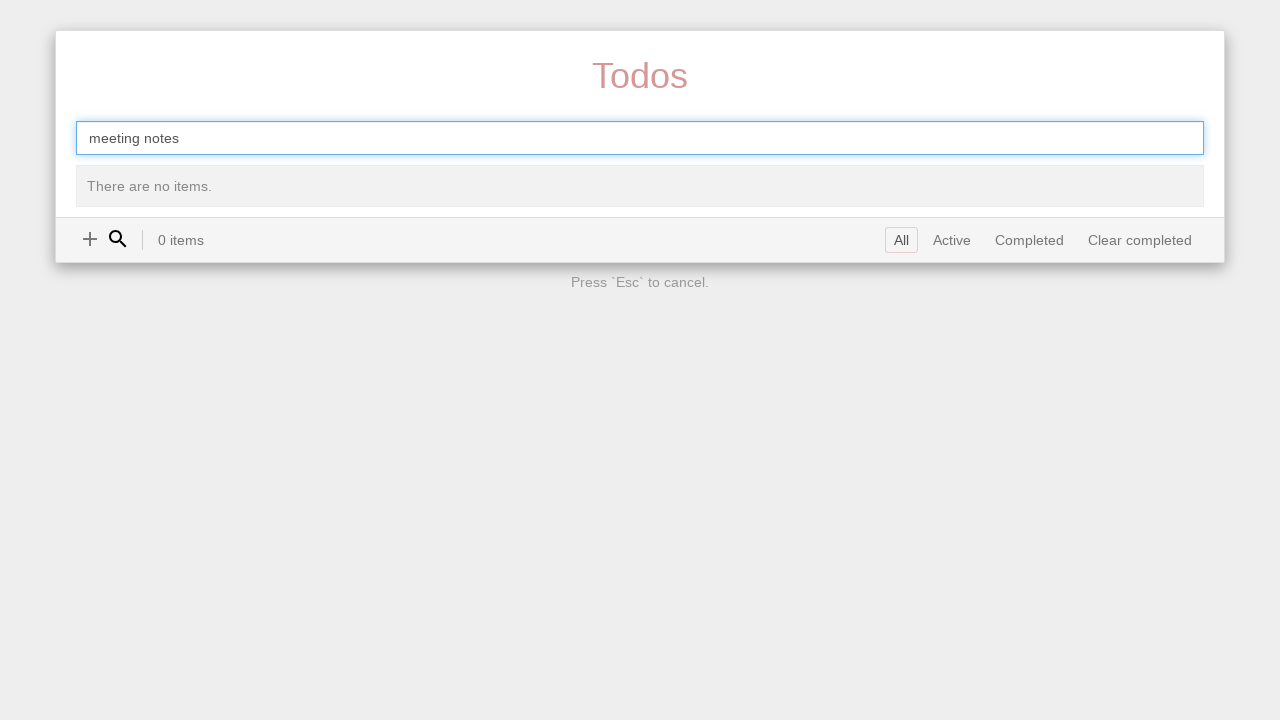